Tests selecting a pet species from a dropdown menu

Starting URL: https://test-a-pet.vercel.app/

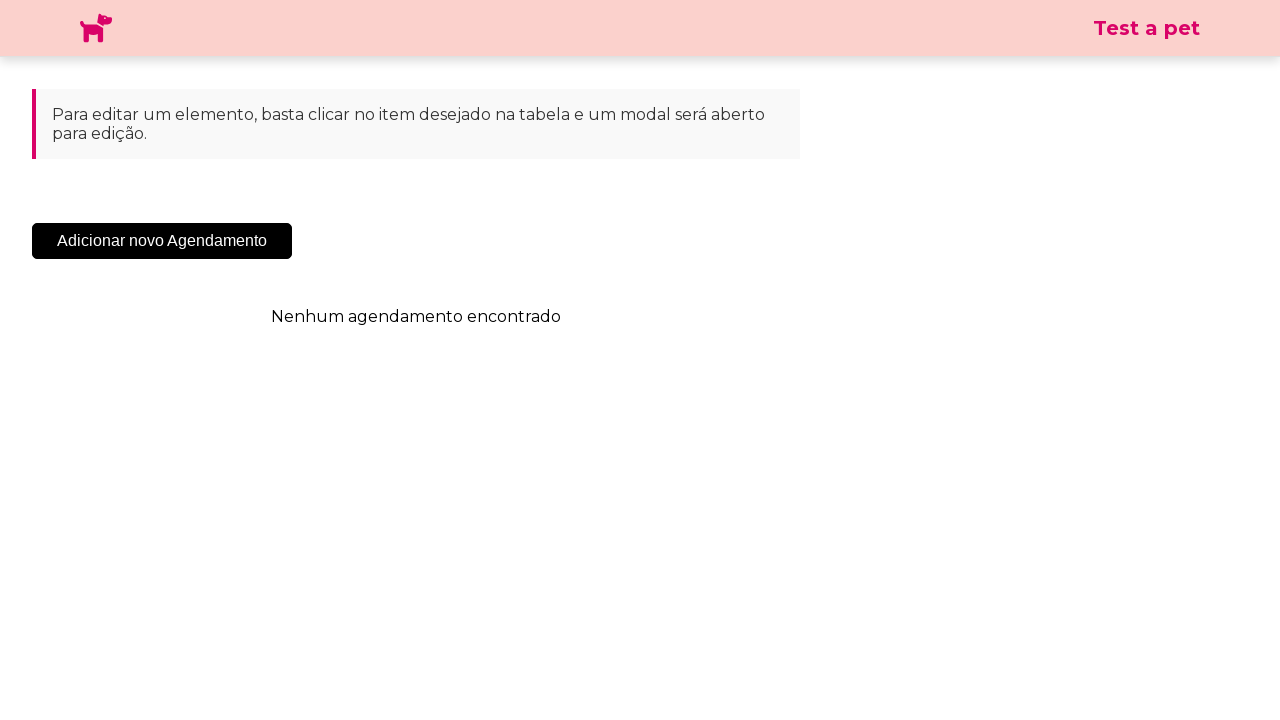

Clicked the 'Add' button to open modal at (162, 241) on .sc-cHqXqK.kZzwzX
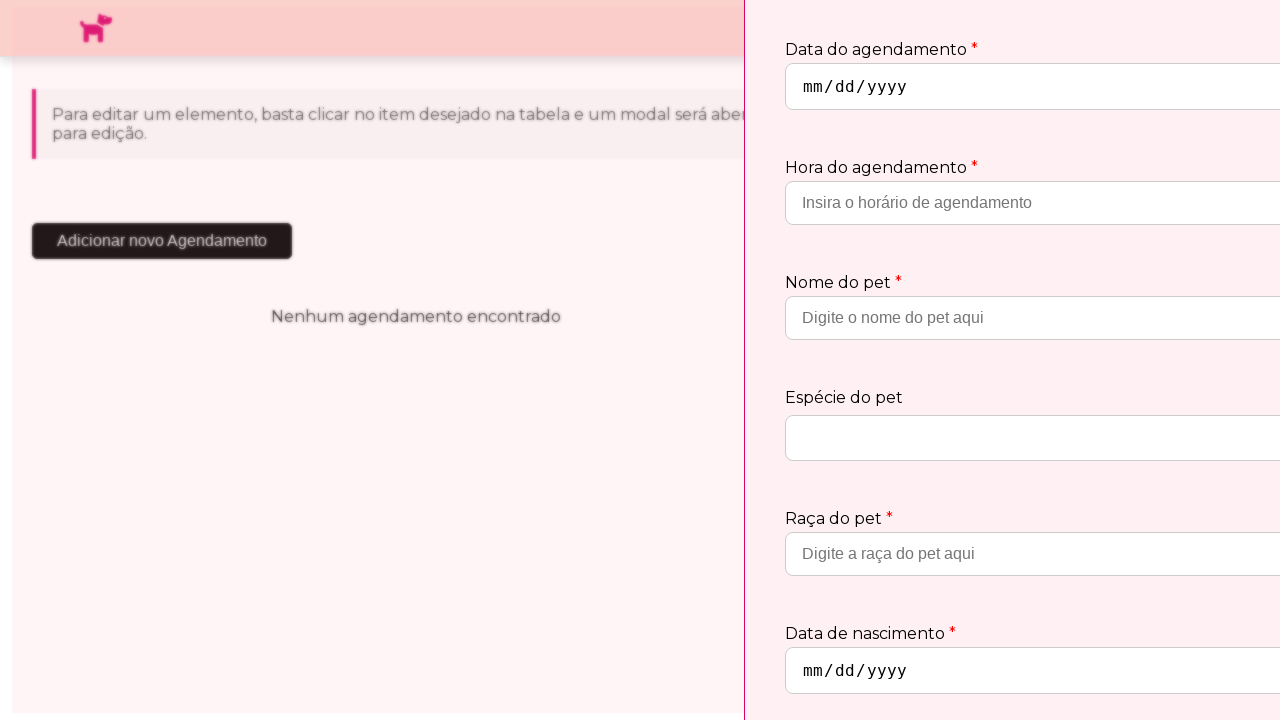

Species dropdown selector became available
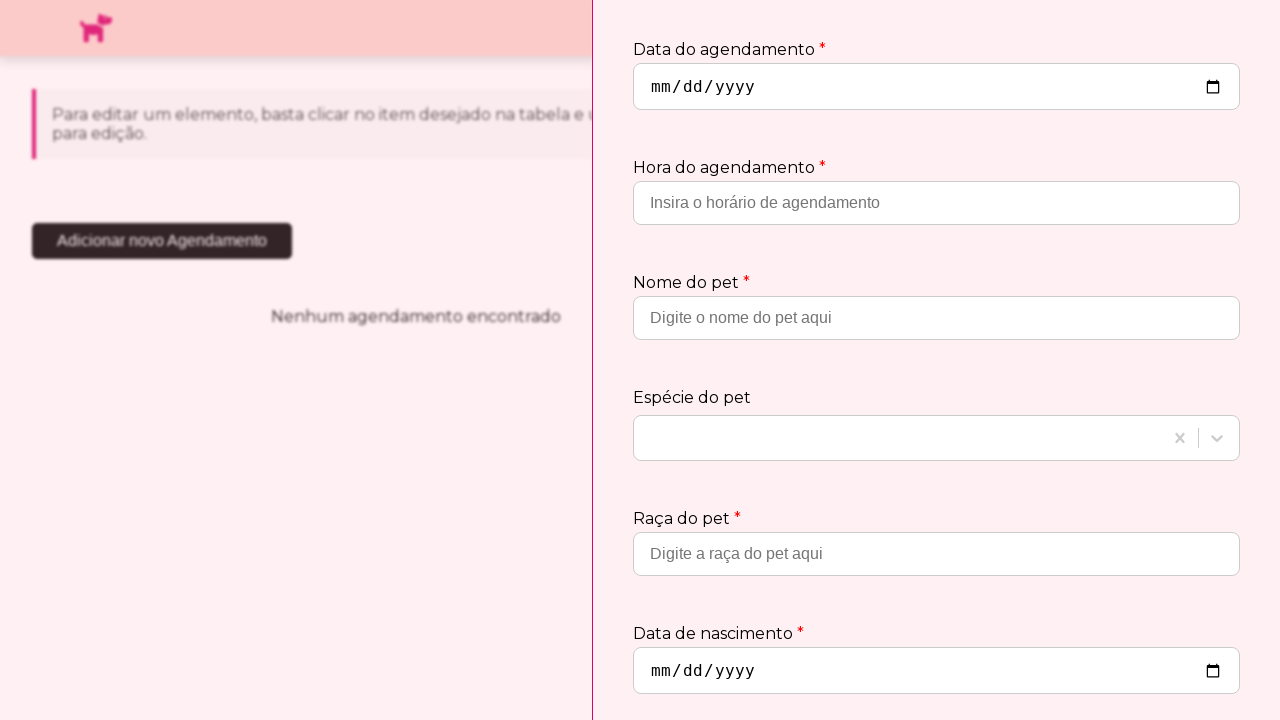

Clicked the species dropdown to open options at (900, 438) on .css-19bb58m
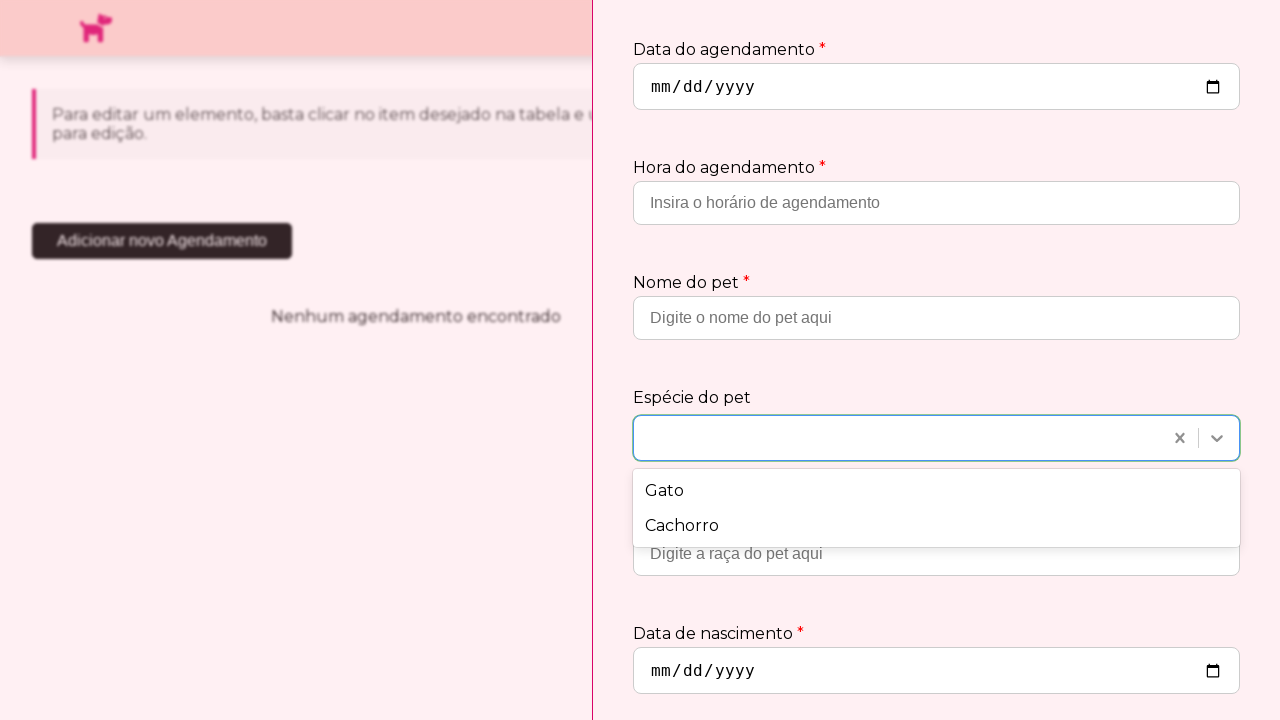

Selected 'Cachorro' from the species dropdown at (936, 526) on xpath=//div[text()='Cachorro']
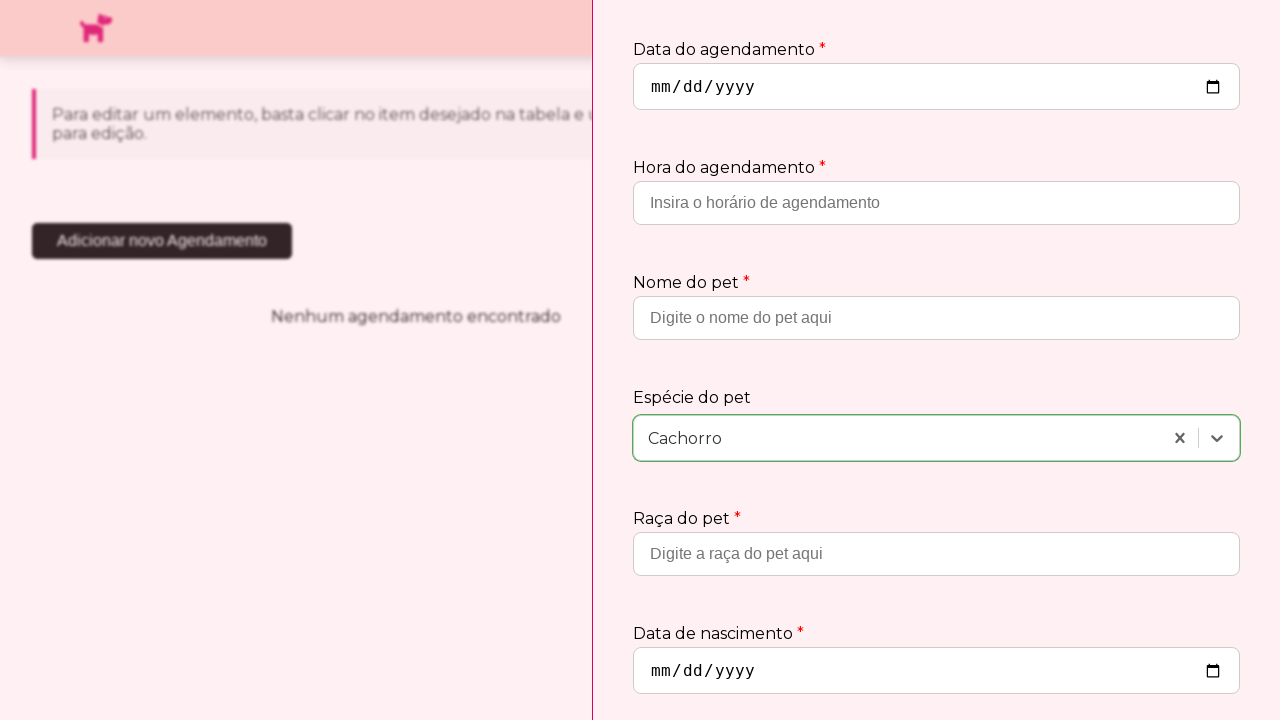

Located 'Cachorro' element for verification
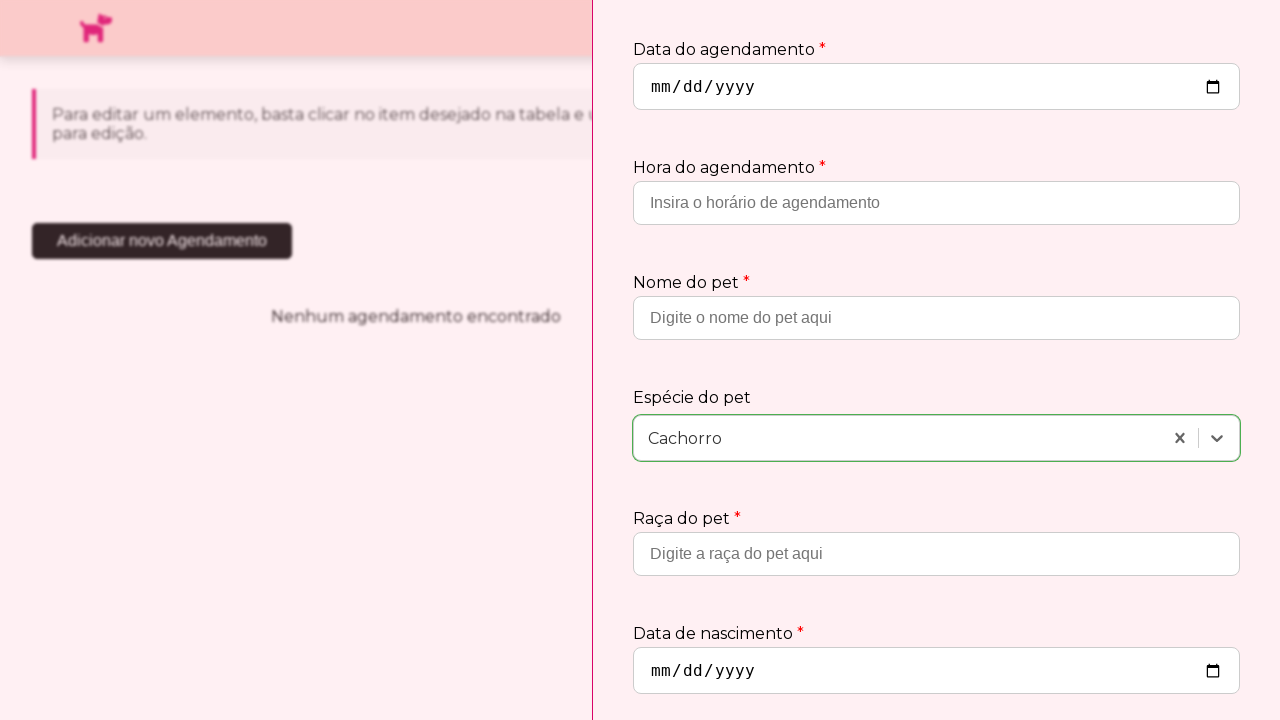

Verified that 'Cachorro' is visible - selection successful
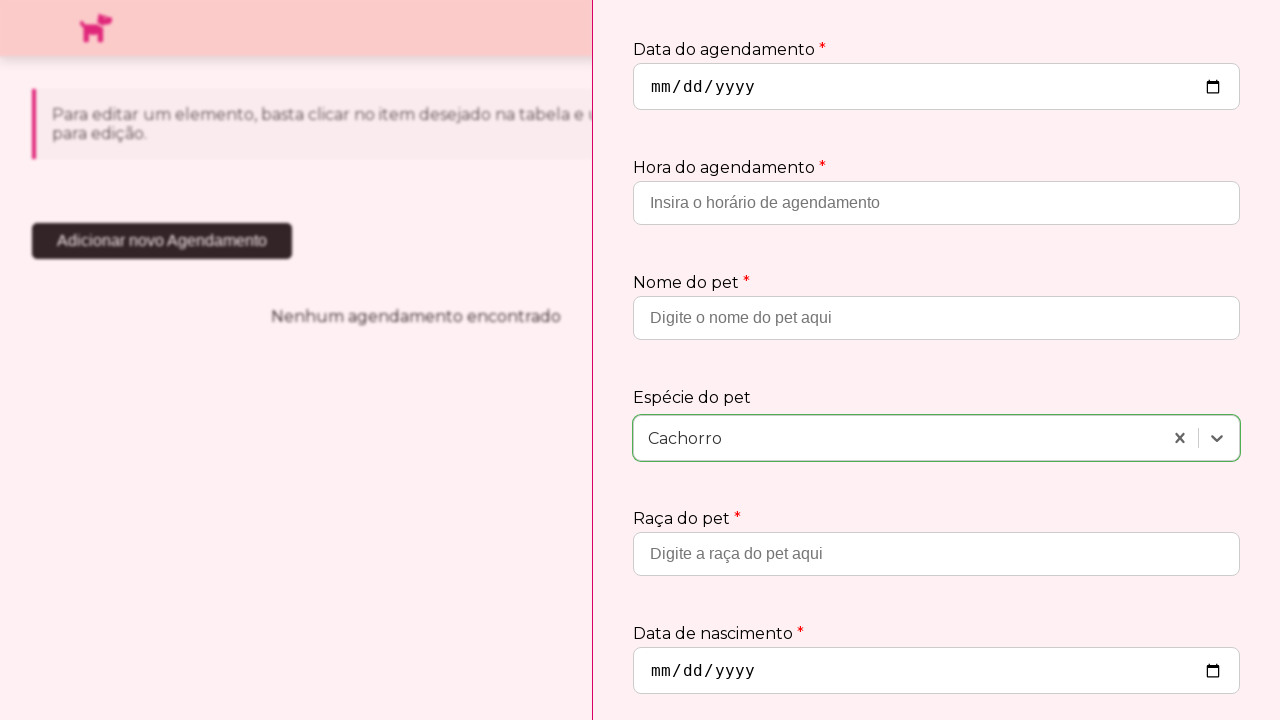

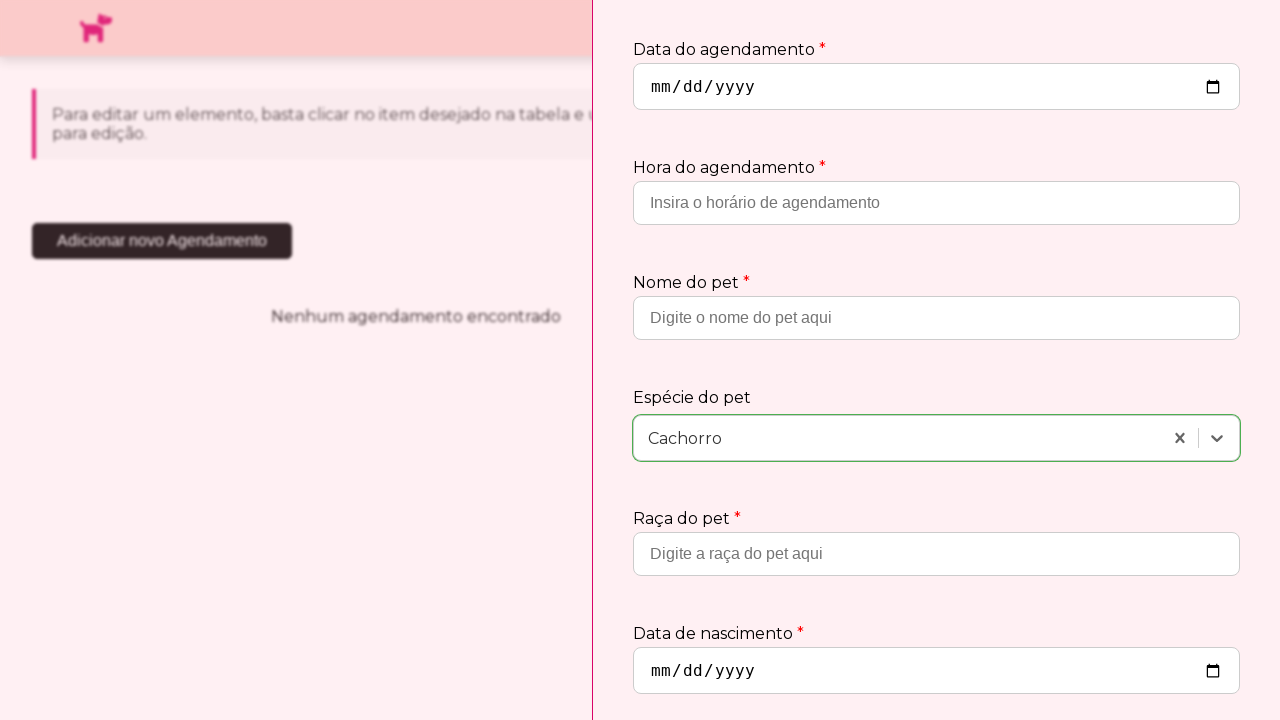